Tests drag and drop functionality by dragging element A onto element B and verifying they swap positions

Starting URL: https://the-internet.herokuapp.com/

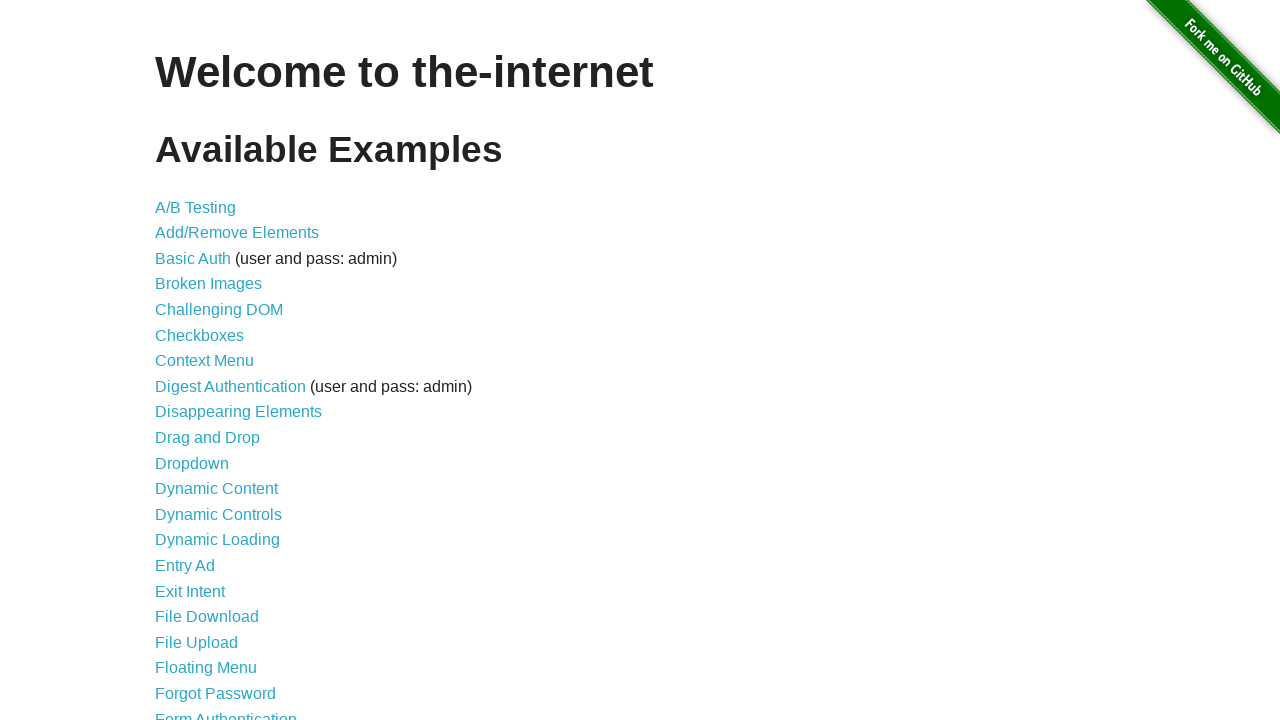

Clicked on Drag and Drop link at (208, 438) on a[href='/drag_and_drop']
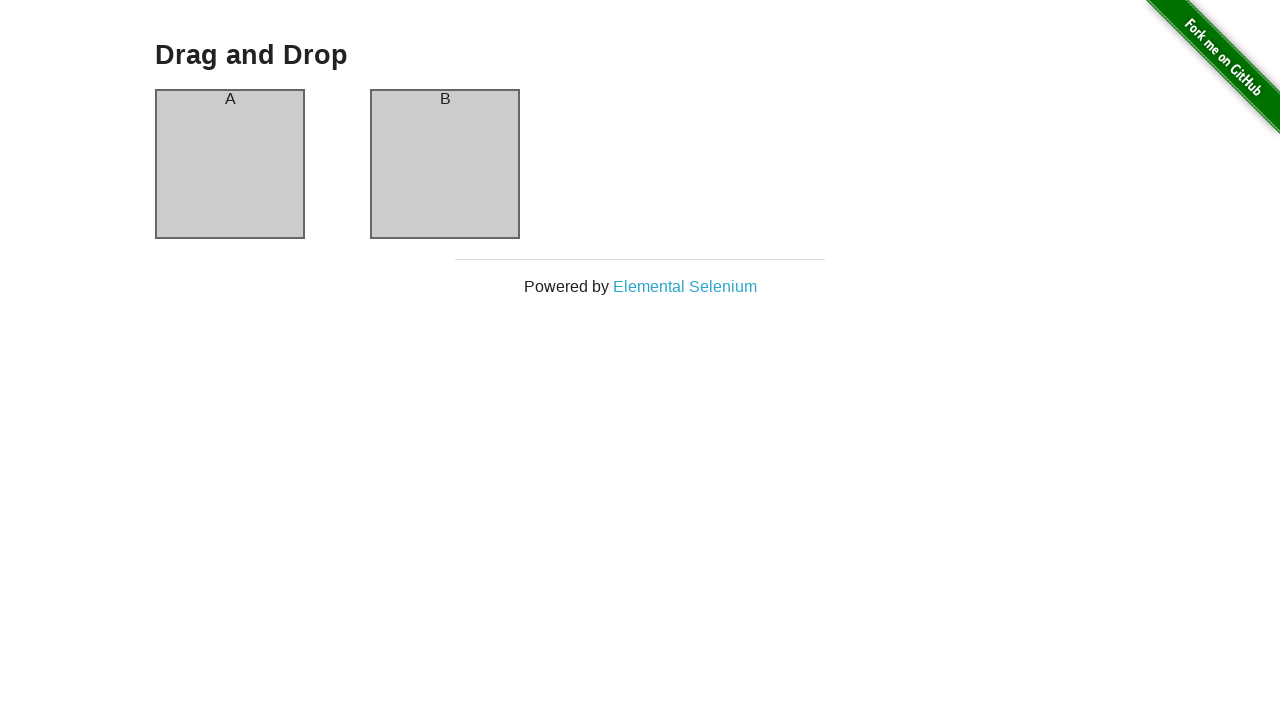

Element A loaded
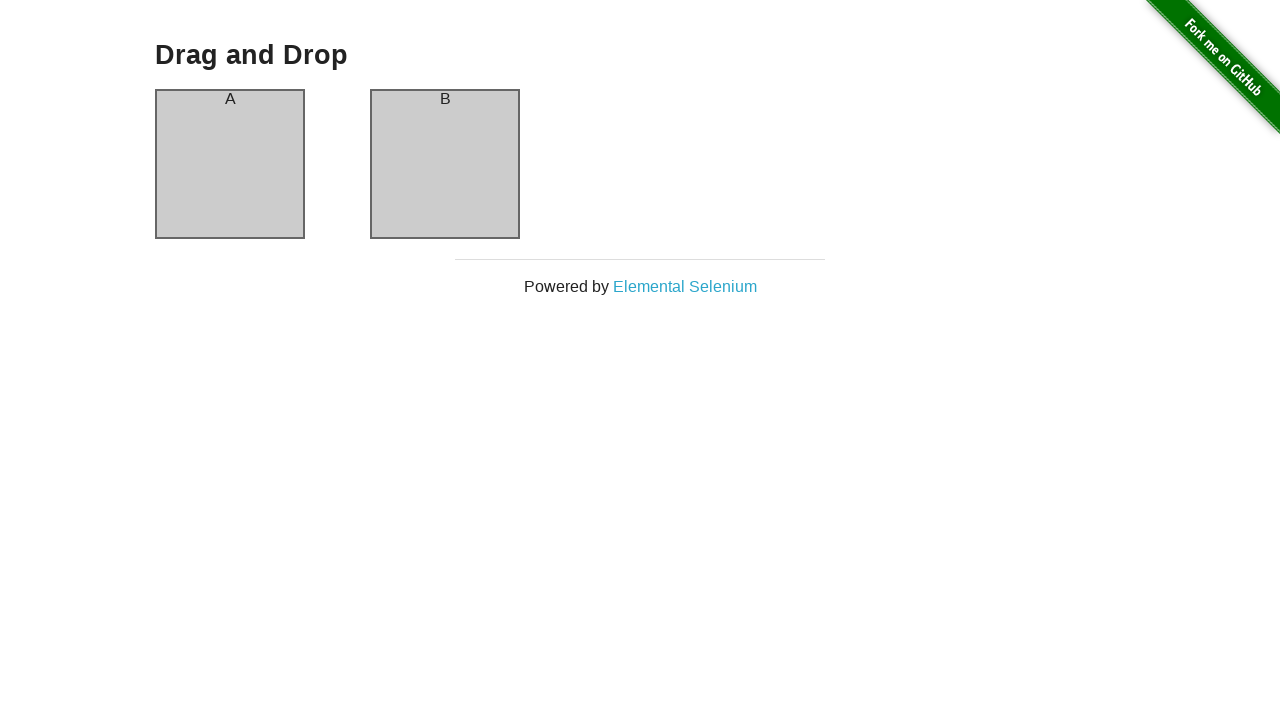

Element B loaded
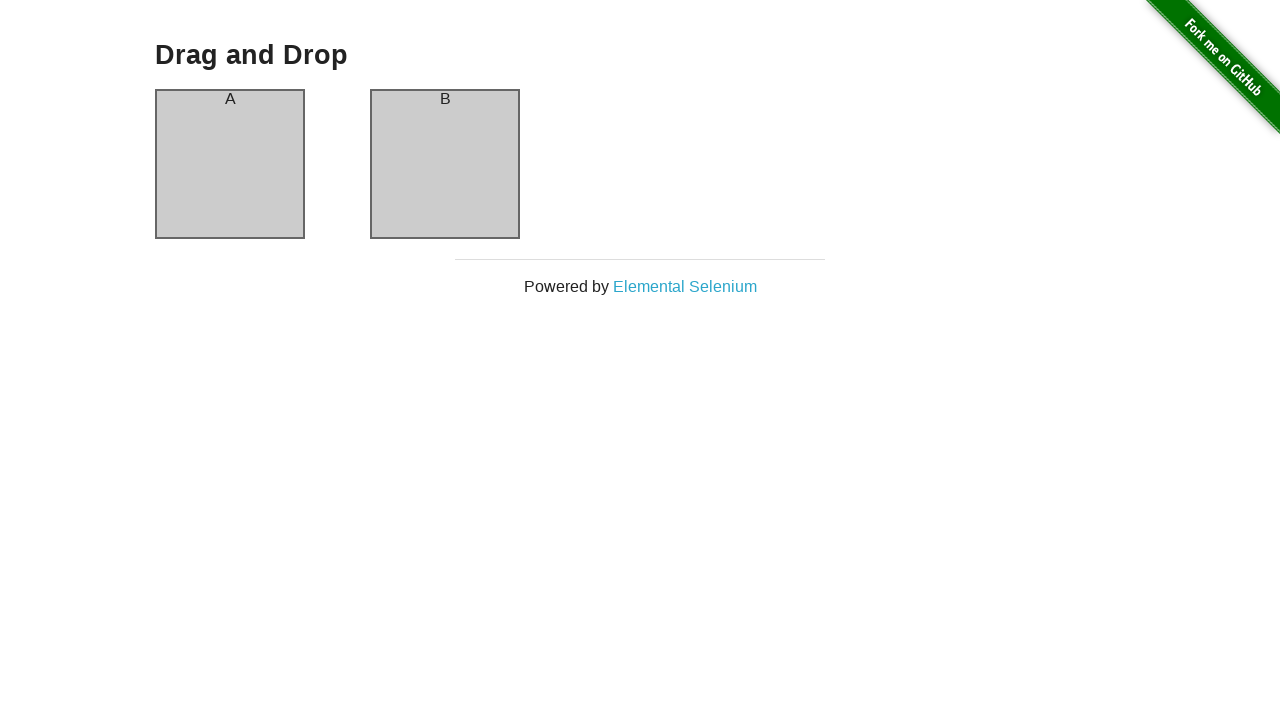

Dragged element A onto element B at (445, 164)
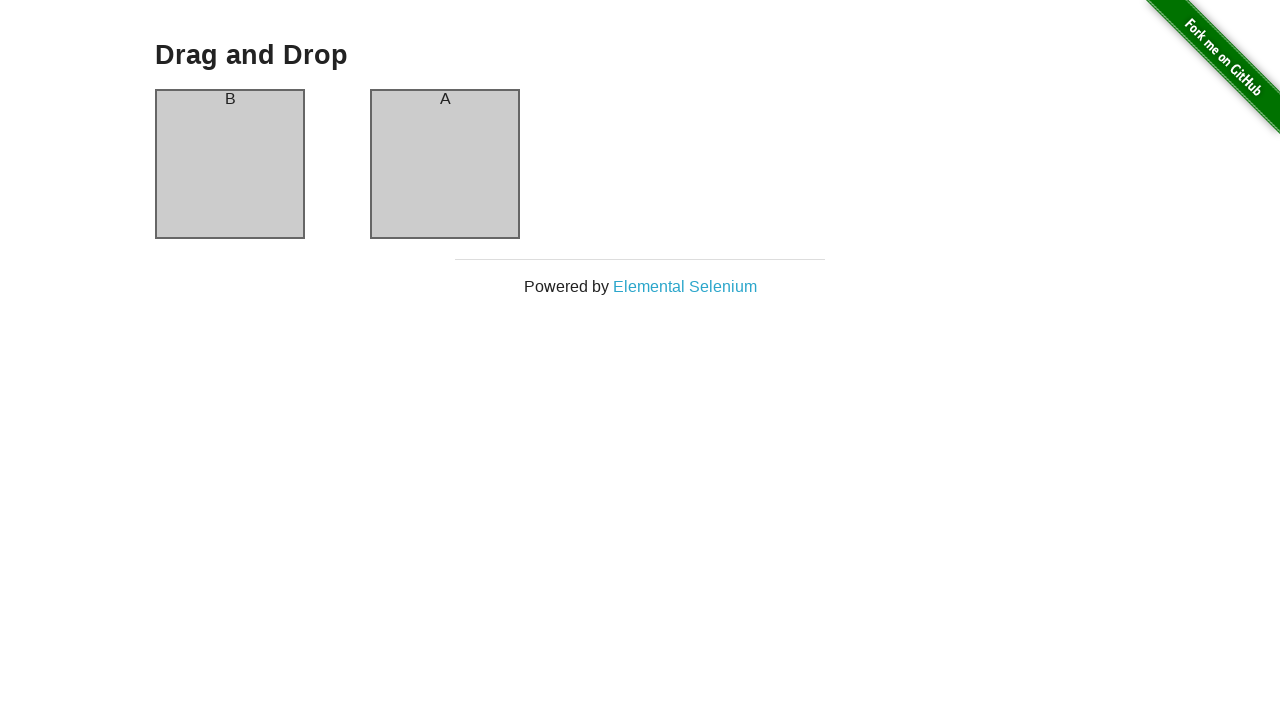

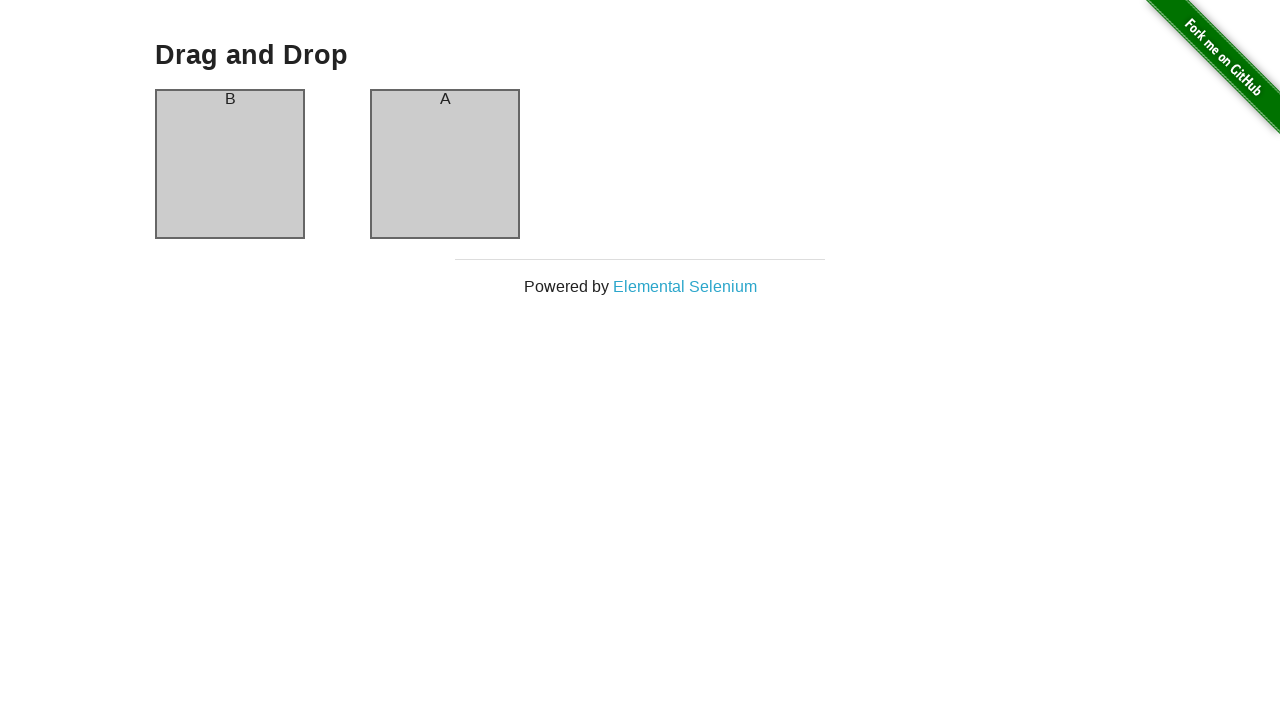